Tests prompt handling by clicking a button, entering a name in the prompt dialog, and verifying the output

Starting URL: https://dgotlieb.github.io/Navigation/Navigation.html

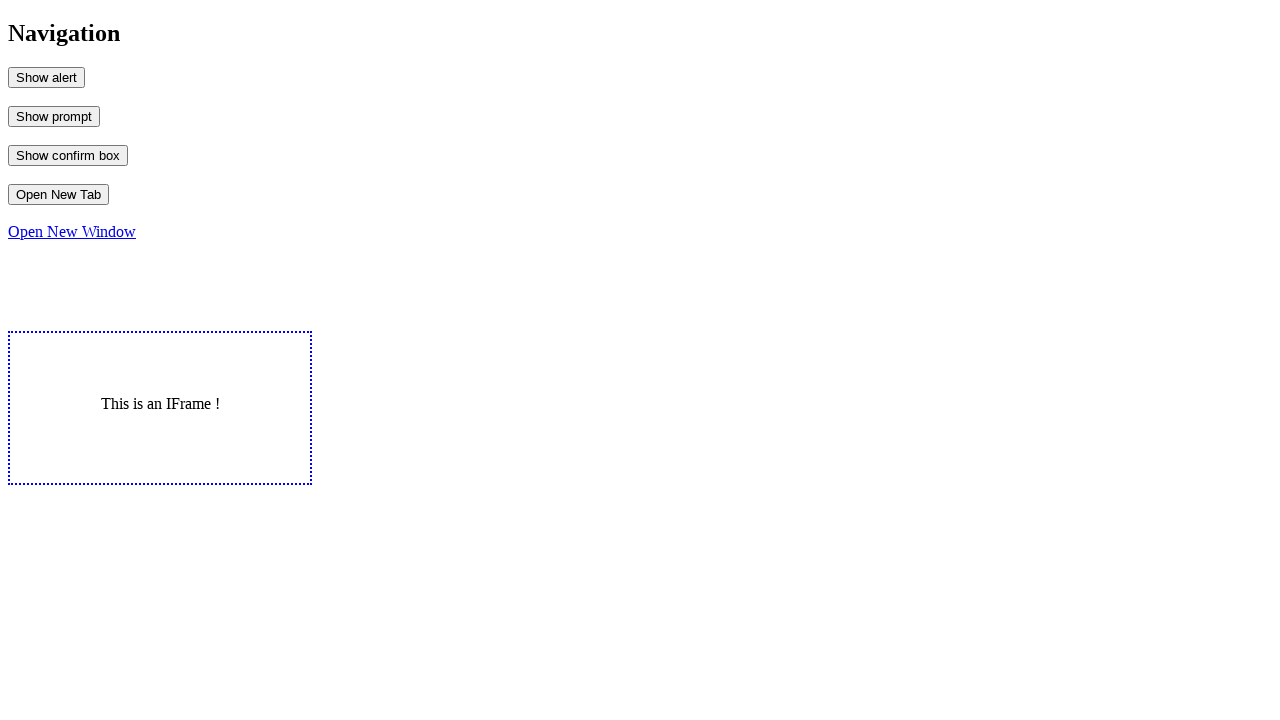

Set up dialog handler to accept prompt with 'Mayer'
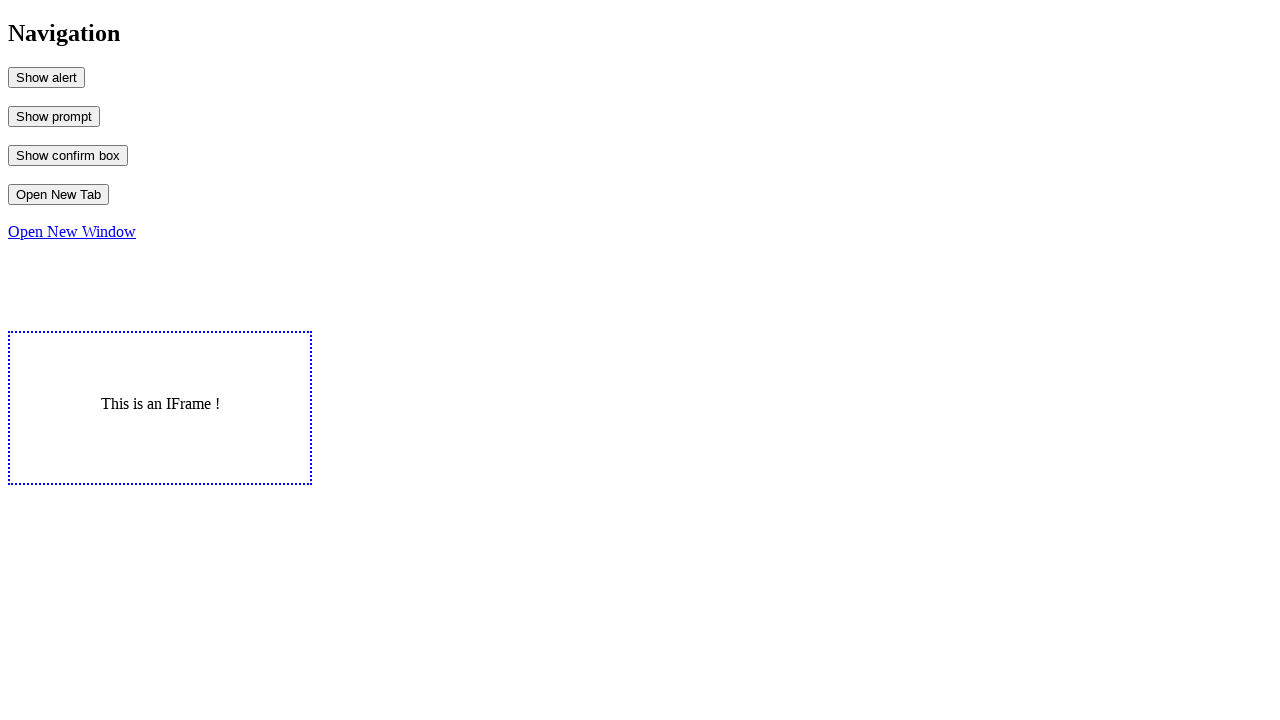

Clicked prompt button at (54, 116) on #MyPrompt
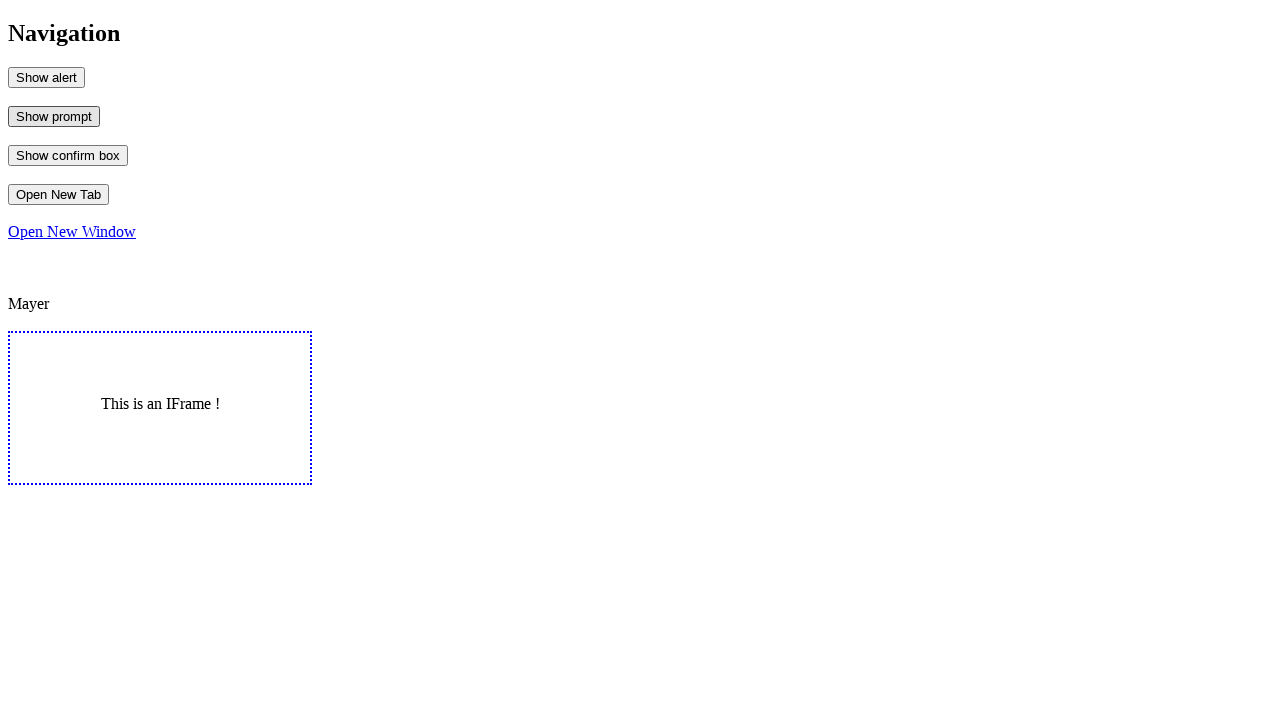

Output element loaded after prompt handling
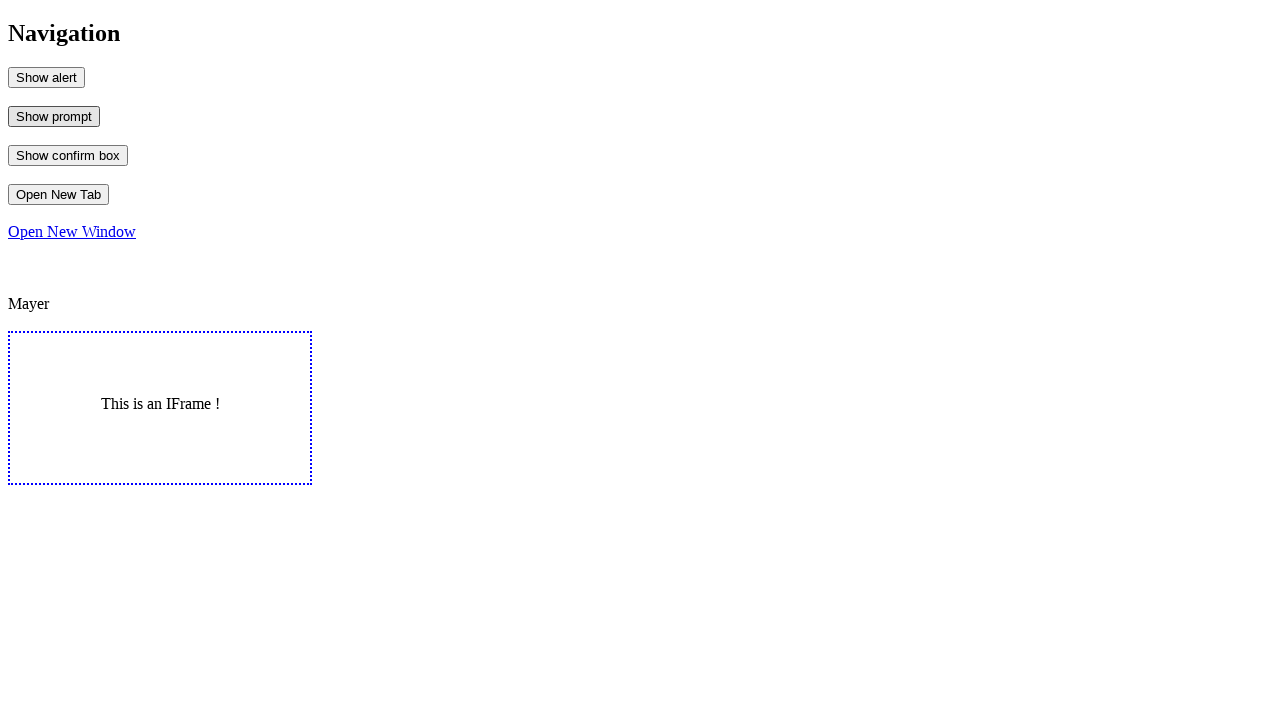

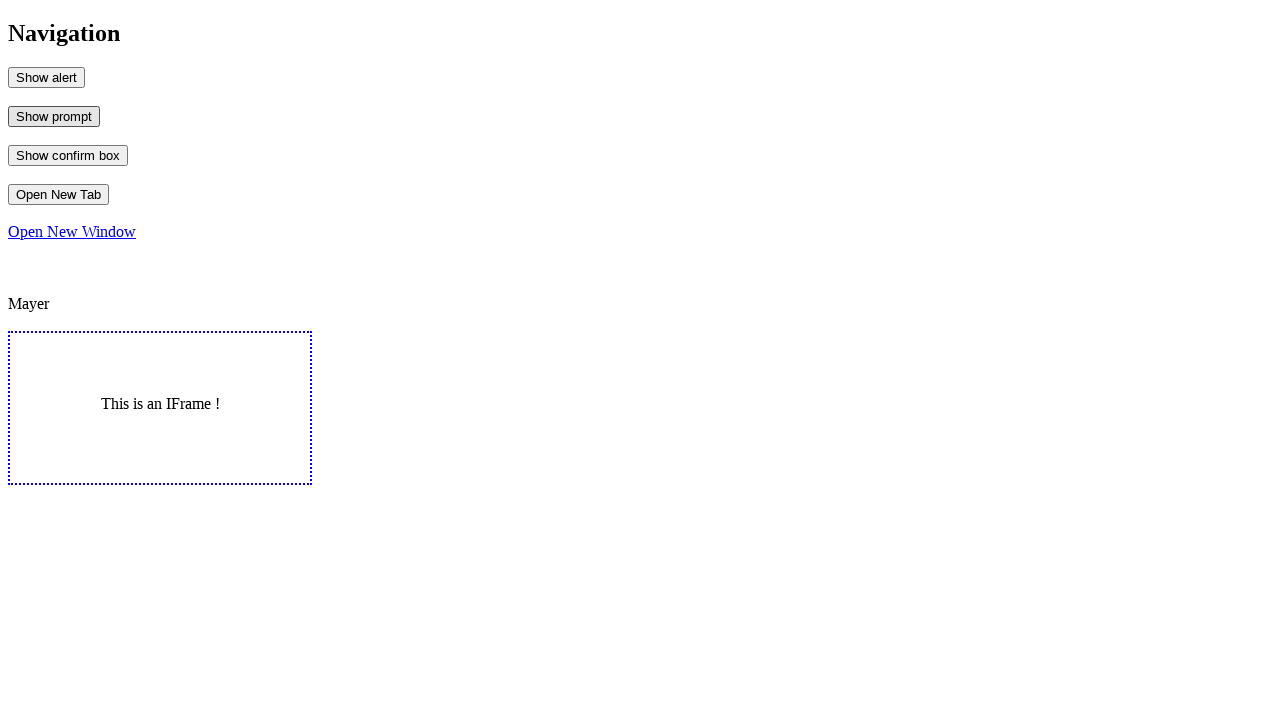